Tests CSS selector locator by filling username field using class selector

Starting URL: https://login.salesforce.com/

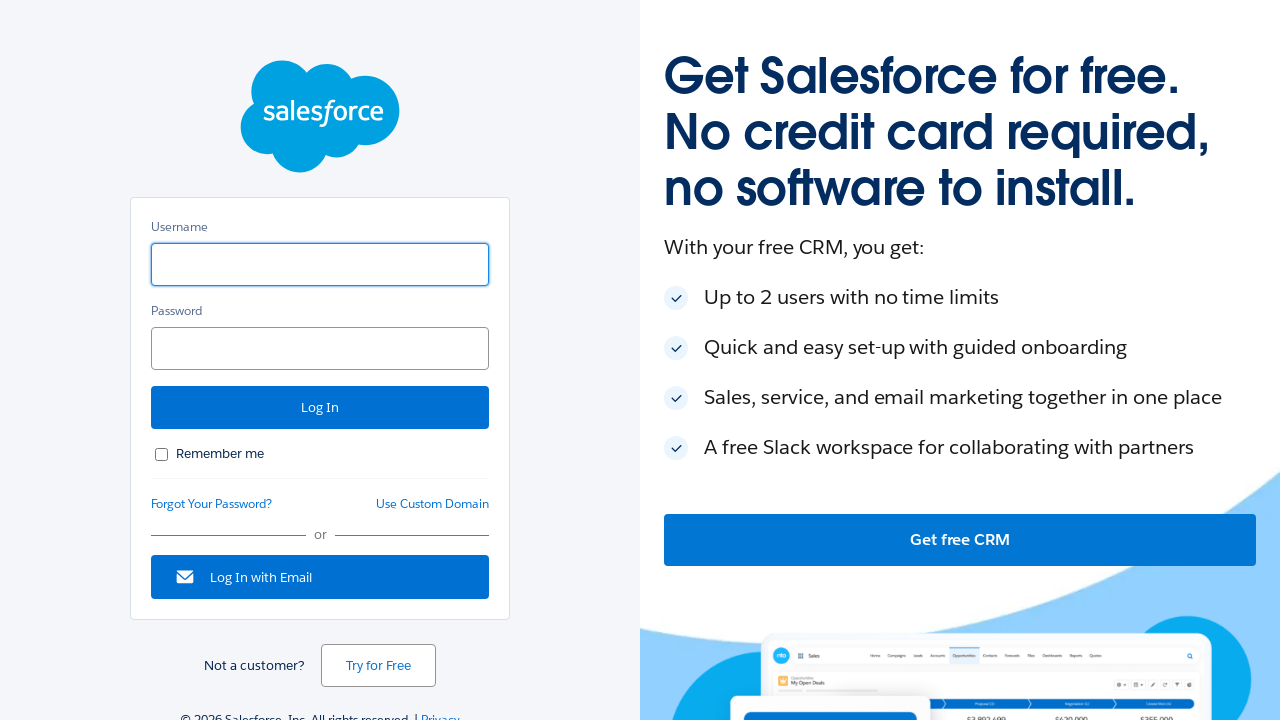

Filled username field with 'Simin' using class selector on .username
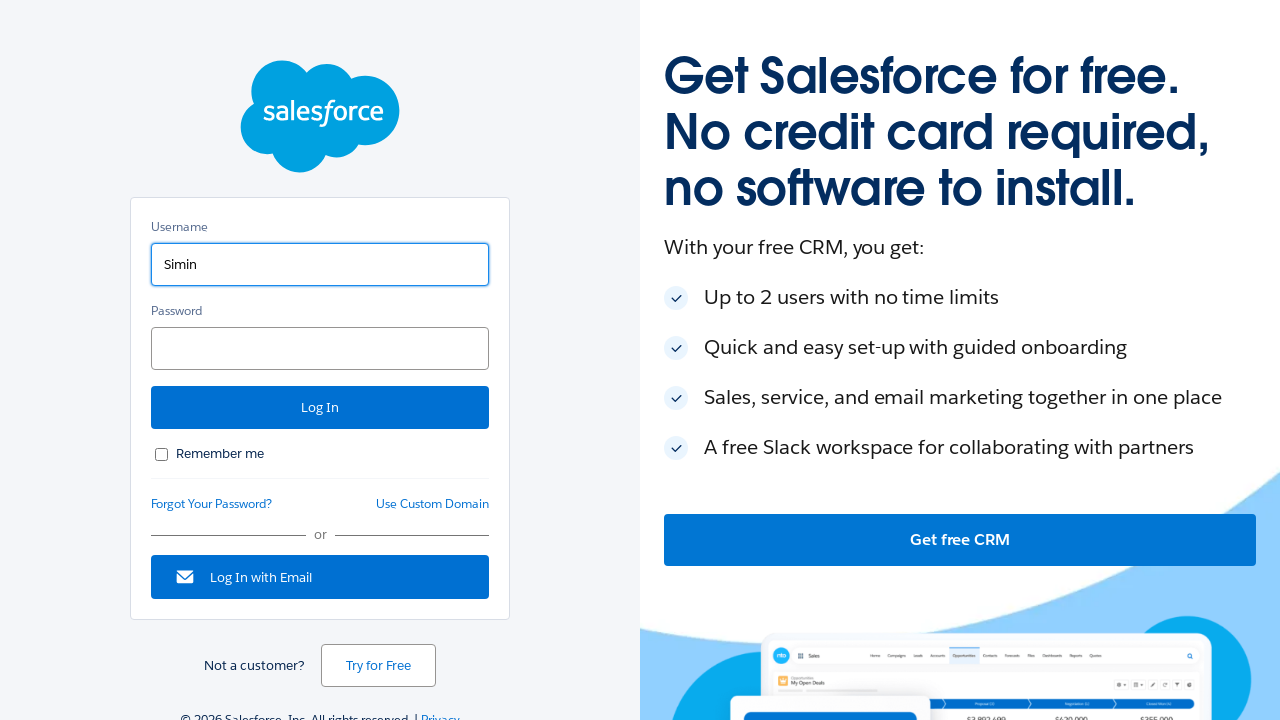

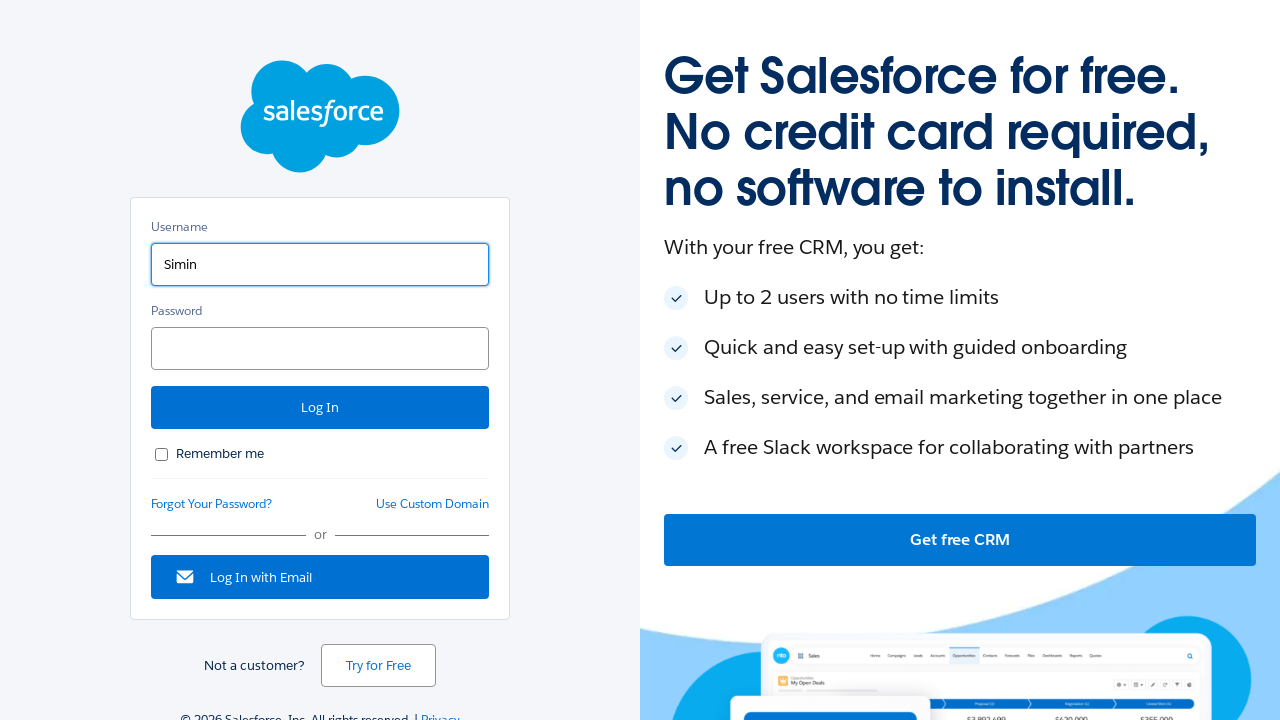